Navigates to the Ajio e-commerce homepage and waits for the page to load

Starting URL: https://www.ajio.com/

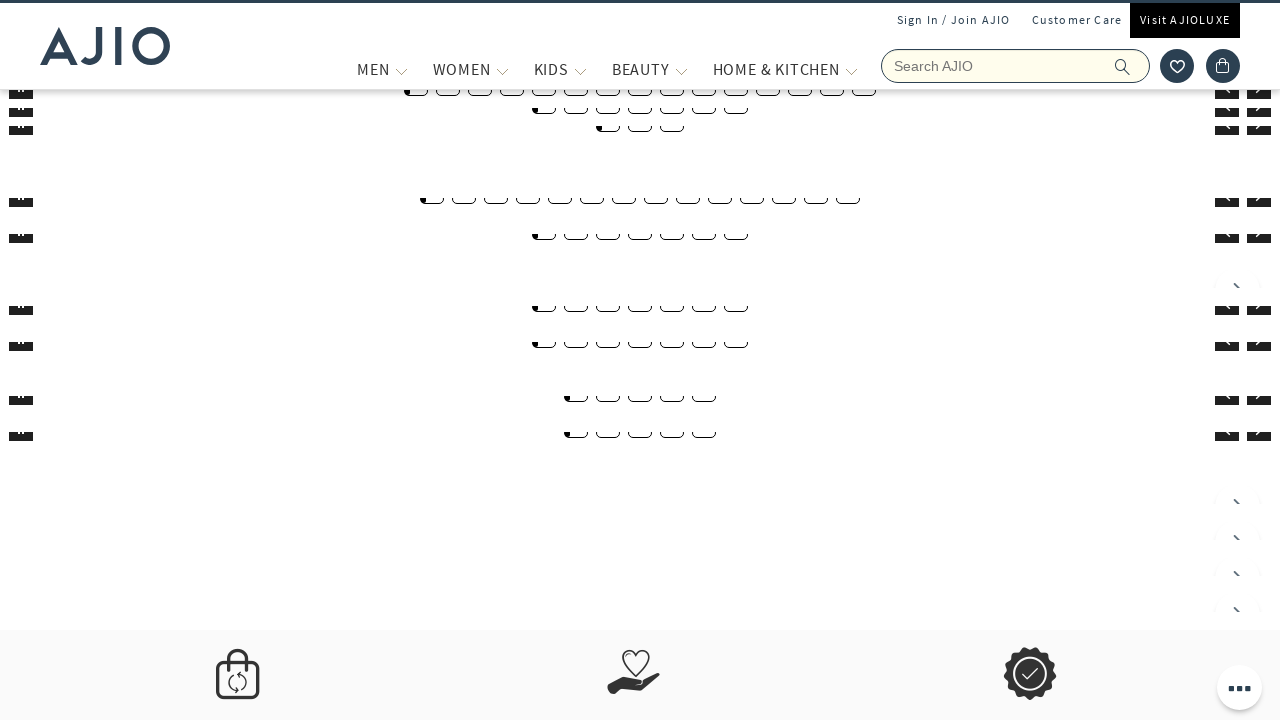

Navigated to Ajio e-commerce homepage
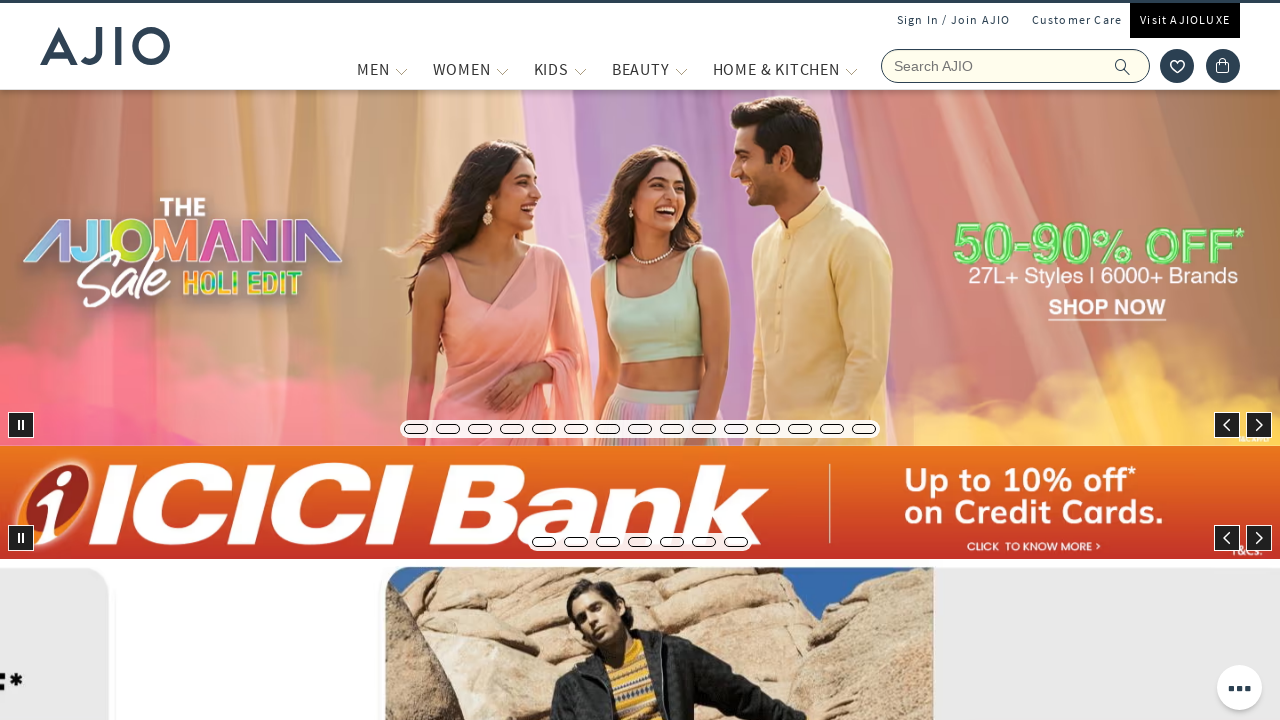

Waited for page DOM to fully load
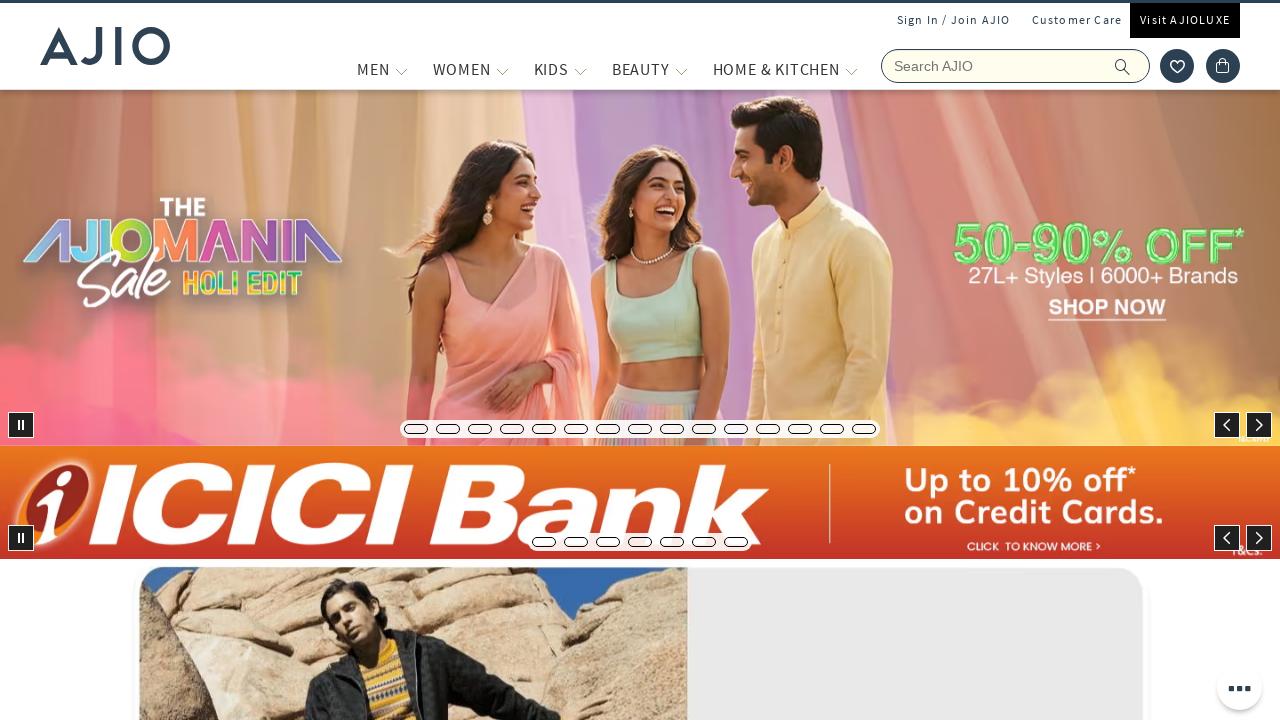

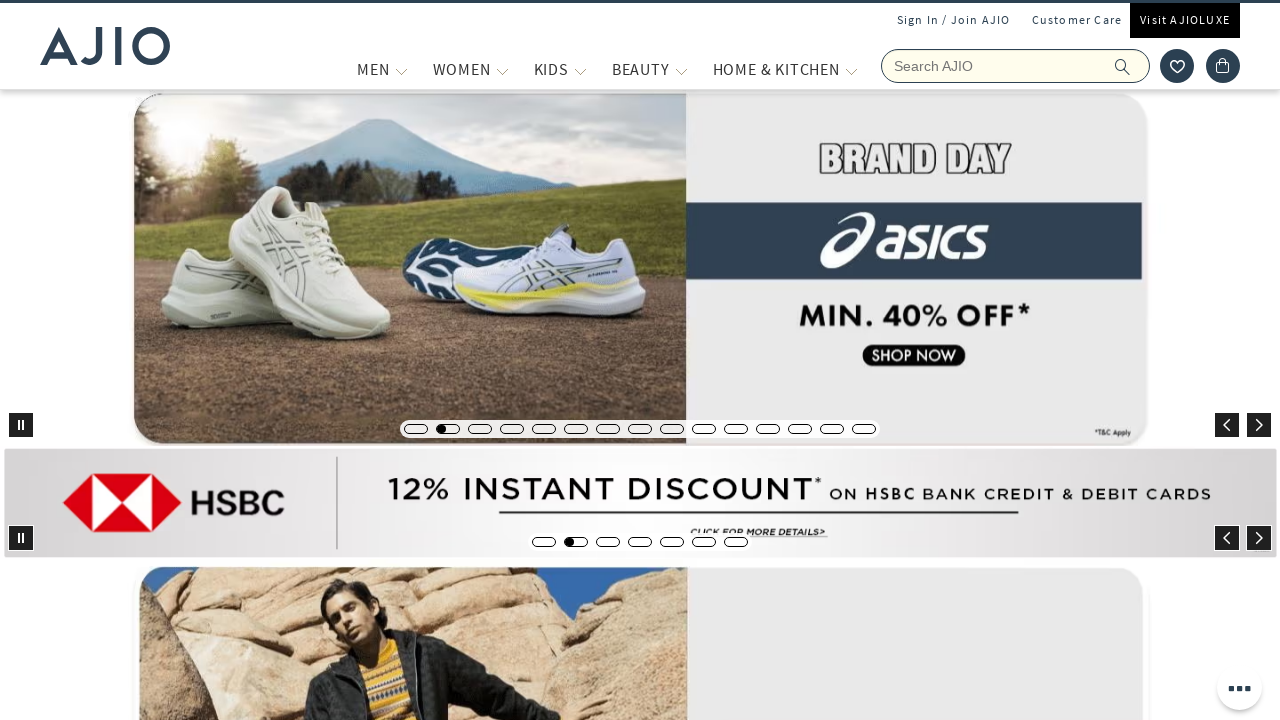